Calculates the sum of two numbers displayed on the page, selects the calculated sum from a dropdown menu, and submits the form

Starting URL: https://suninjuly.github.io/selects1.html

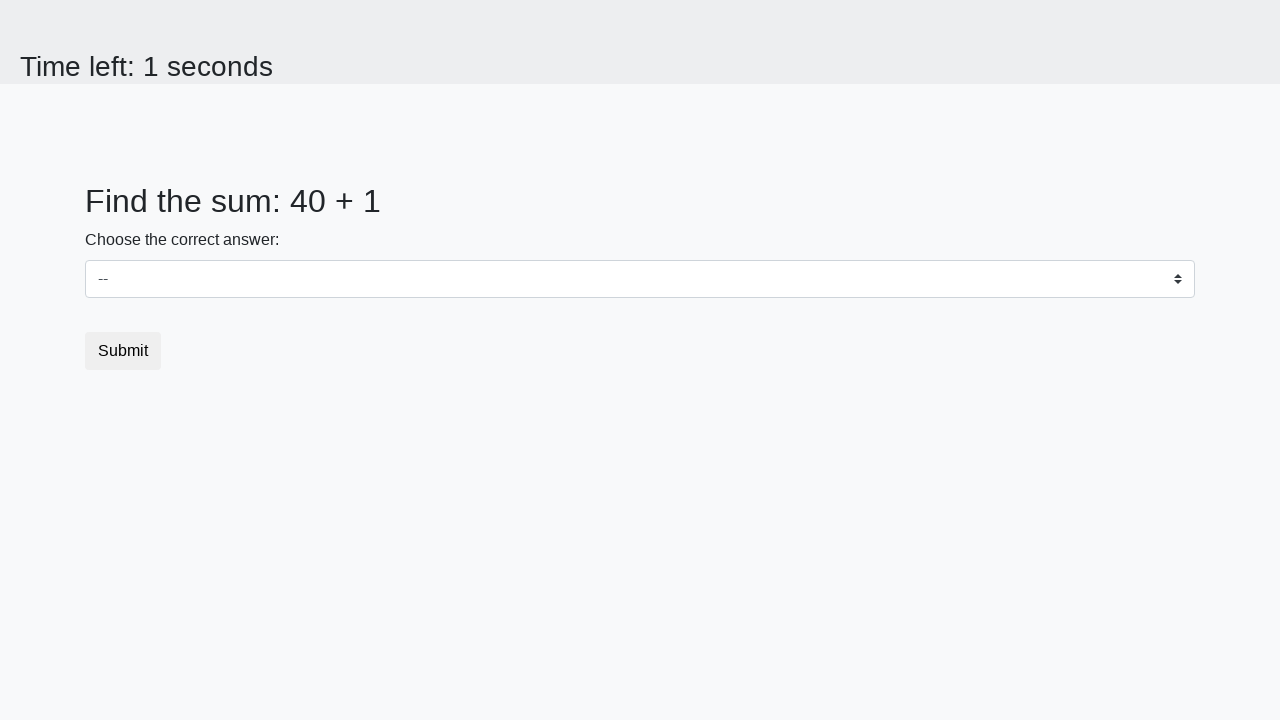

Retrieved first number from page
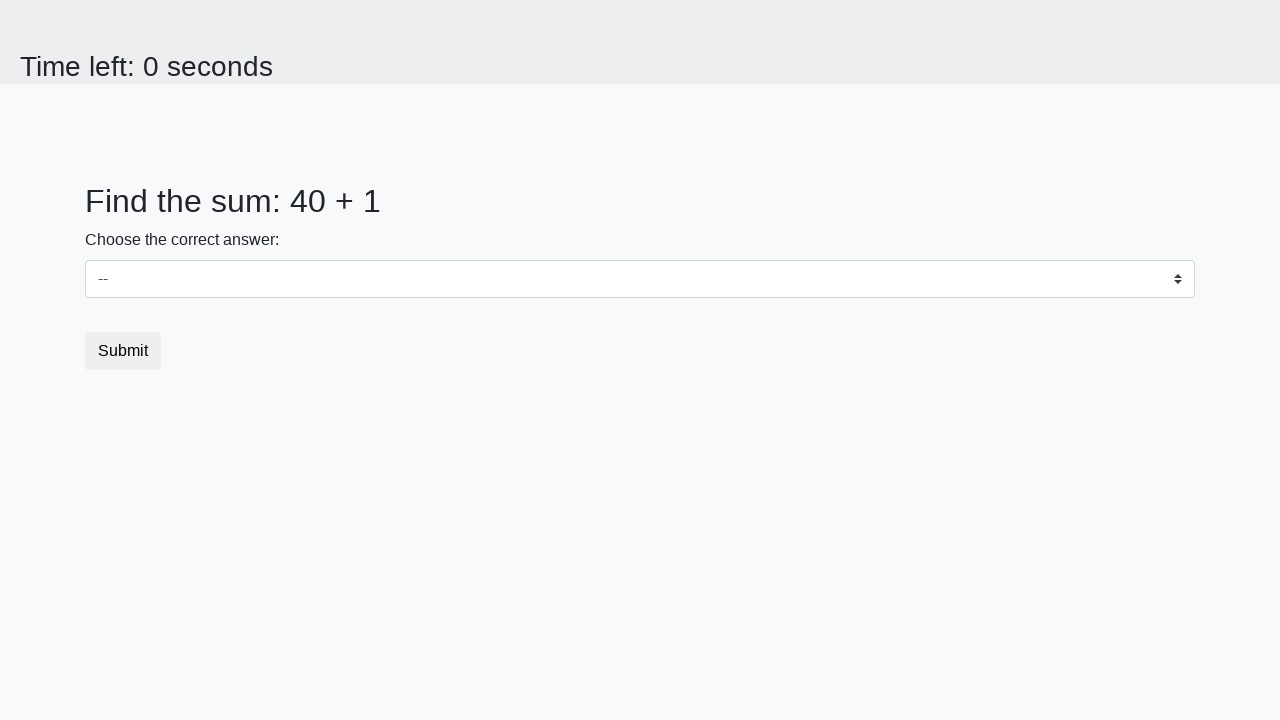

Retrieved second number from page
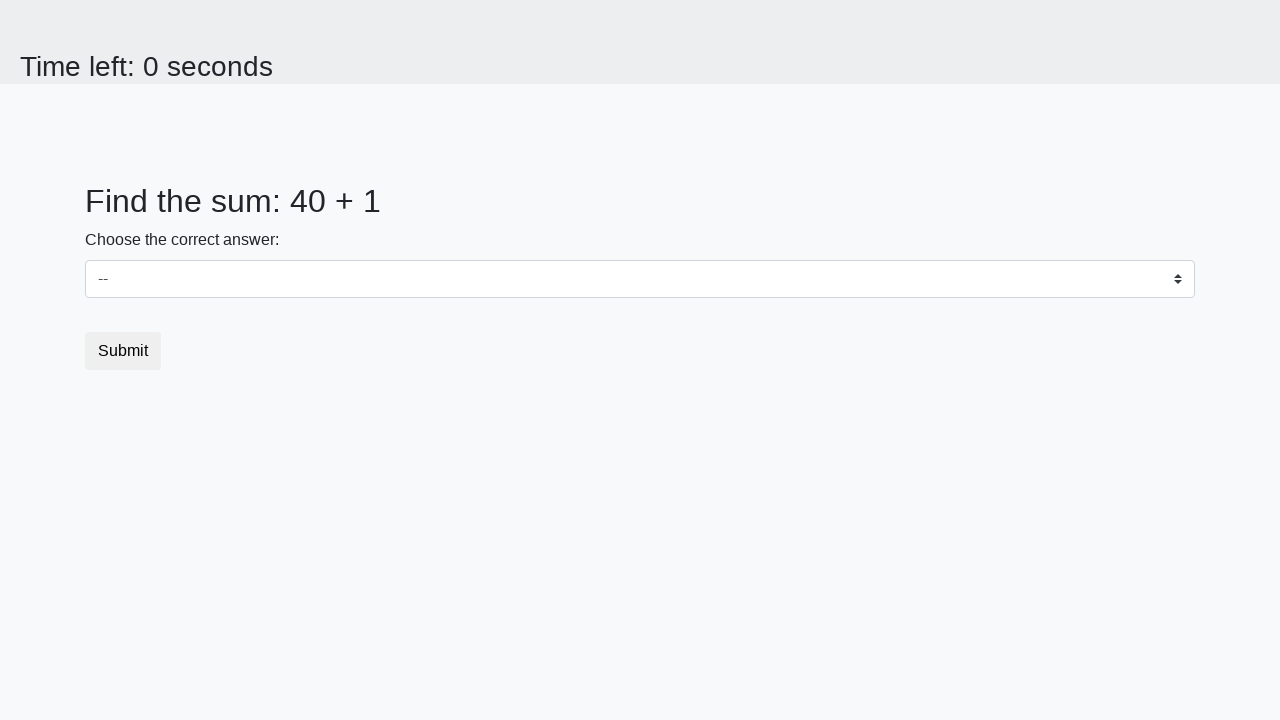

Calculated sum: 40 + 1 = 41
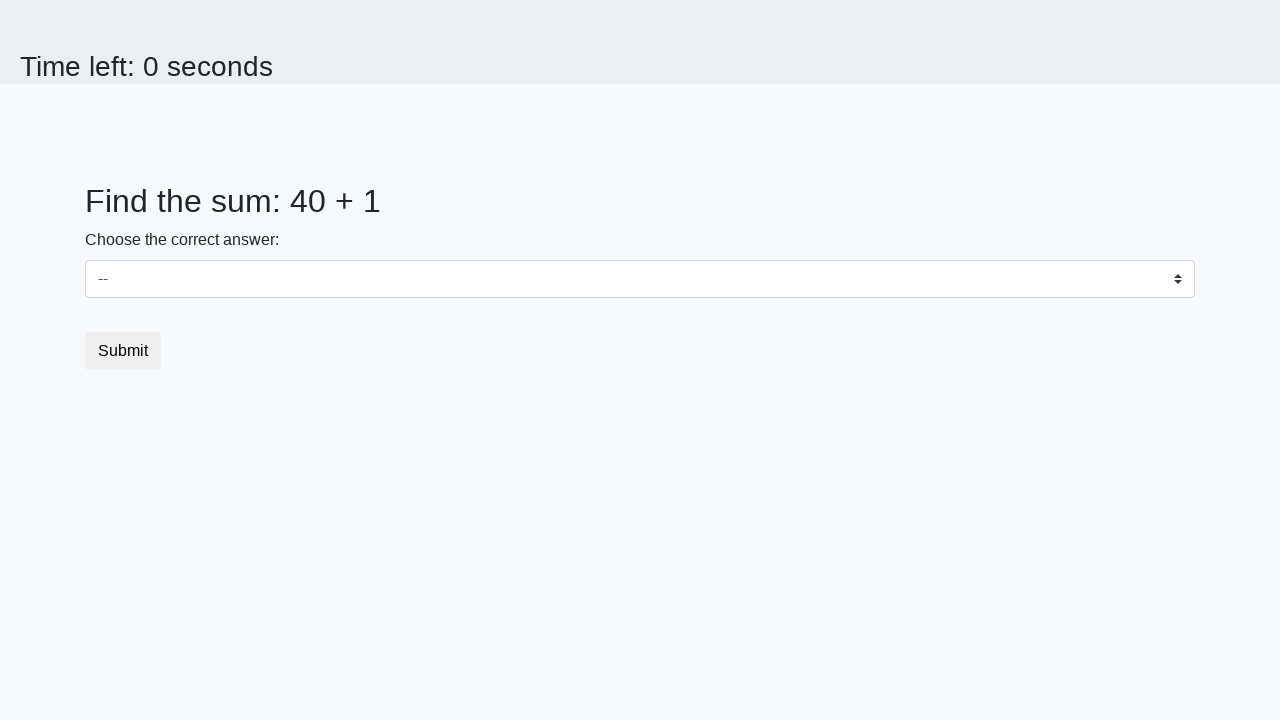

Selected calculated sum (41) from dropdown menu on select
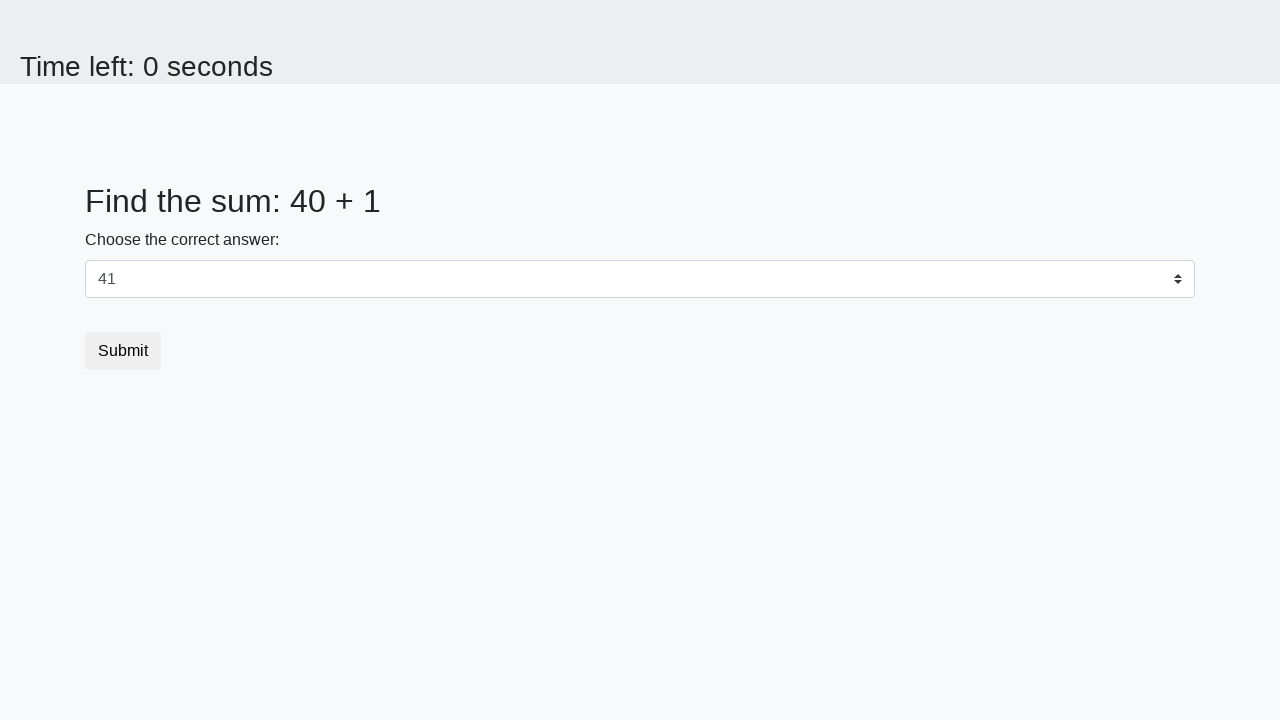

Clicked submit button to submit the form at (123, 351) on button[type='submit']
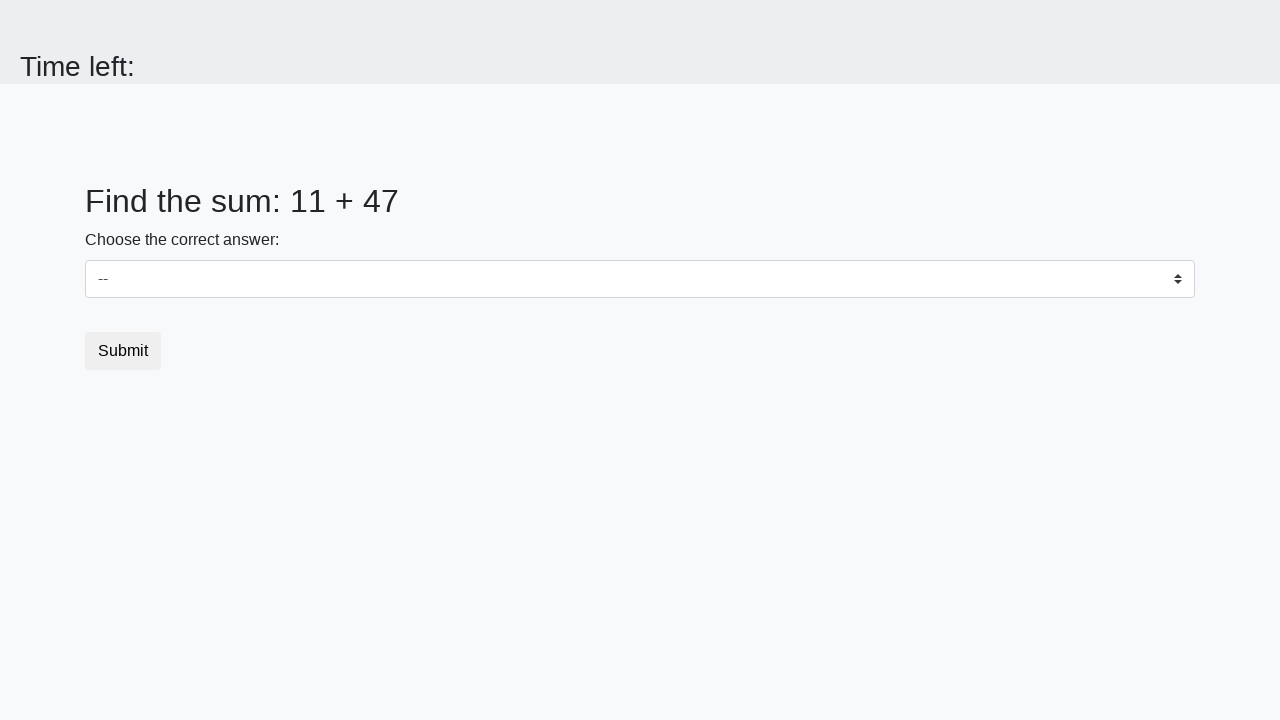

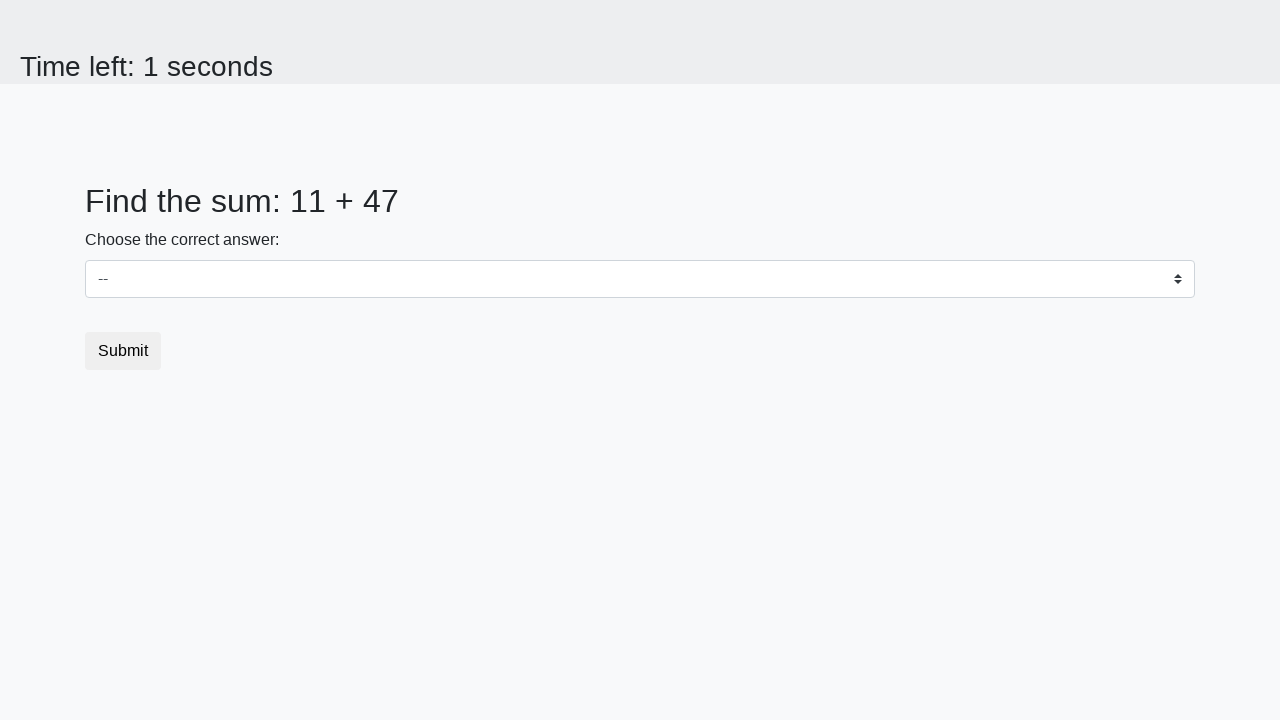